Tests signup form validation by leaving name field blank and verifying the required field error message

Starting URL: https://vue-demo.daniel-avellaneda.com

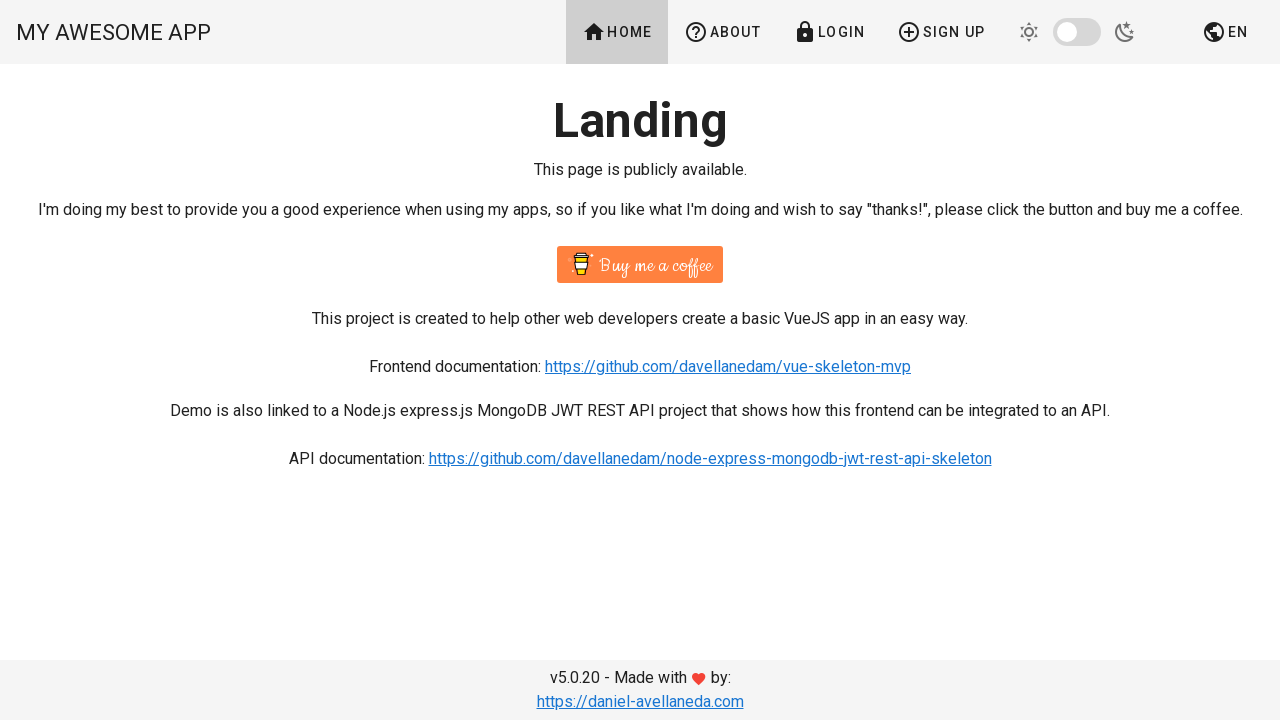

Clicked on Sign Up link in header at (941, 32) on #app > div.v-application--wrap > div > header > div > div.v-toolbar__items > a:n
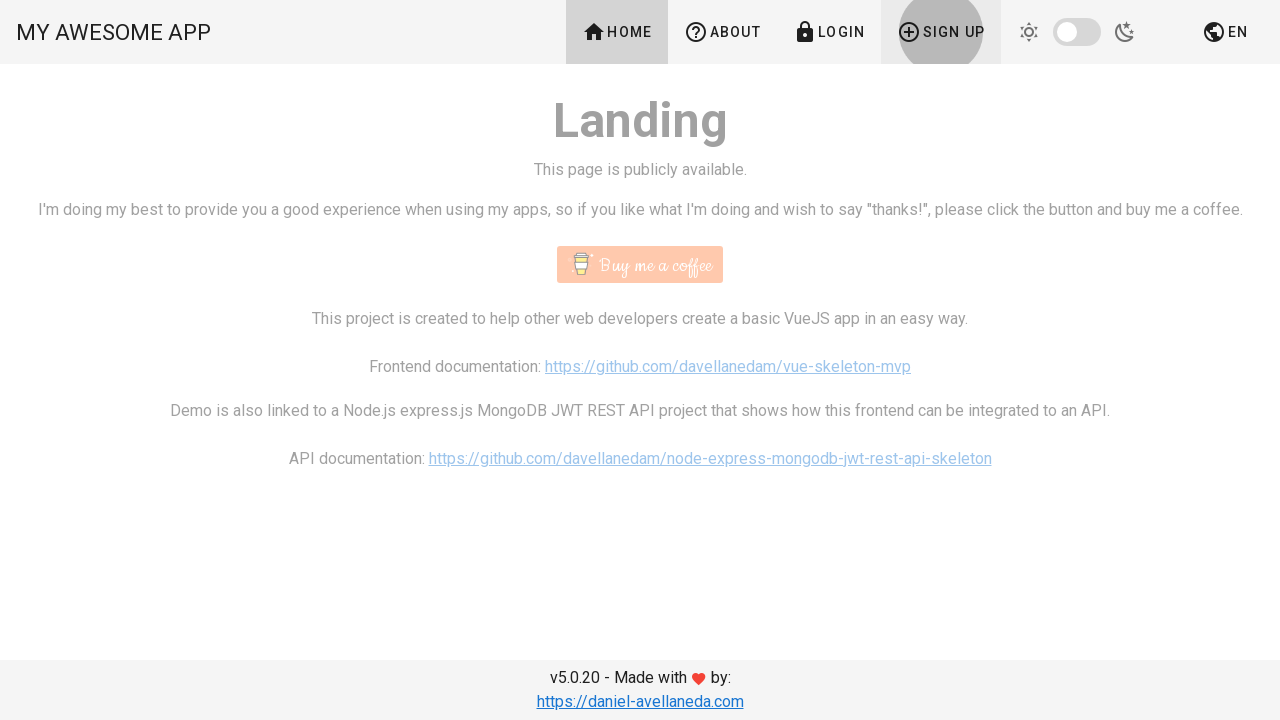

Filled email field with 'test@gmail.com' on #email
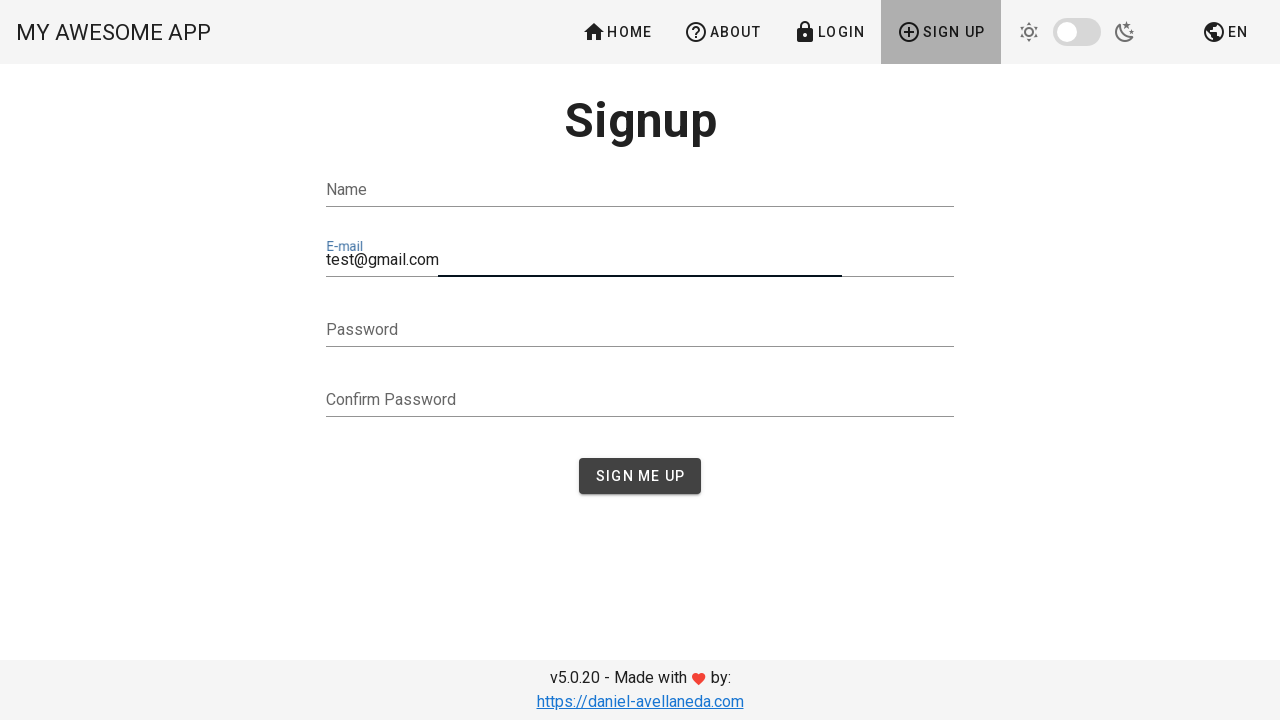

Filled password field with 'Test123!' on #password
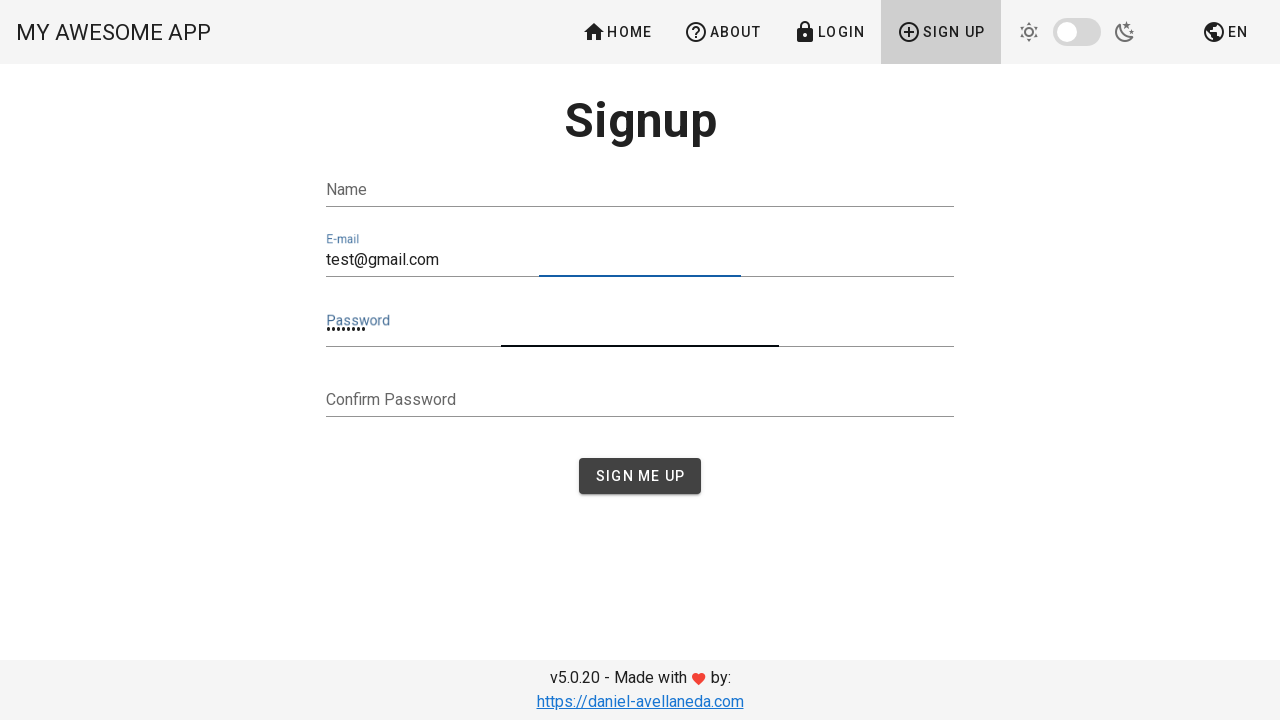

Filled confirm password field with 'Test123!' on #confirmPassword
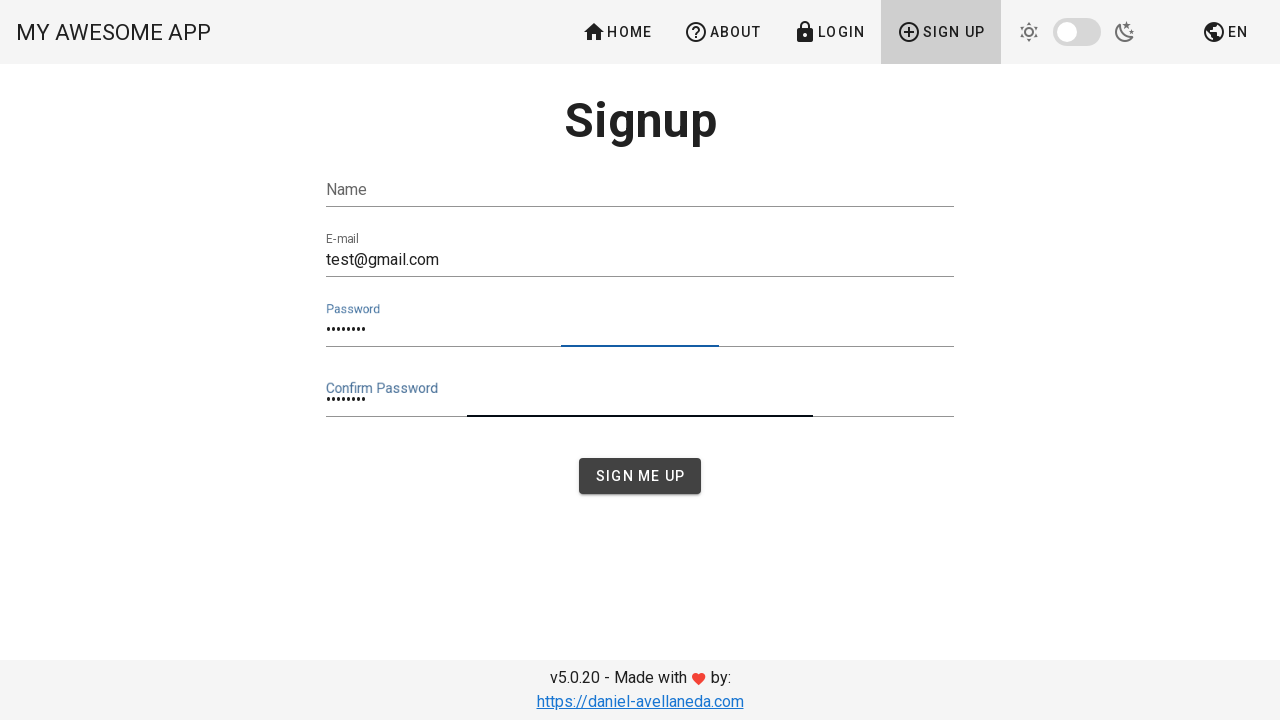

Clicked 'Sign me up' button to submit form at (640, 476) on xpath=//span[contains(text(),'Sign me up')]
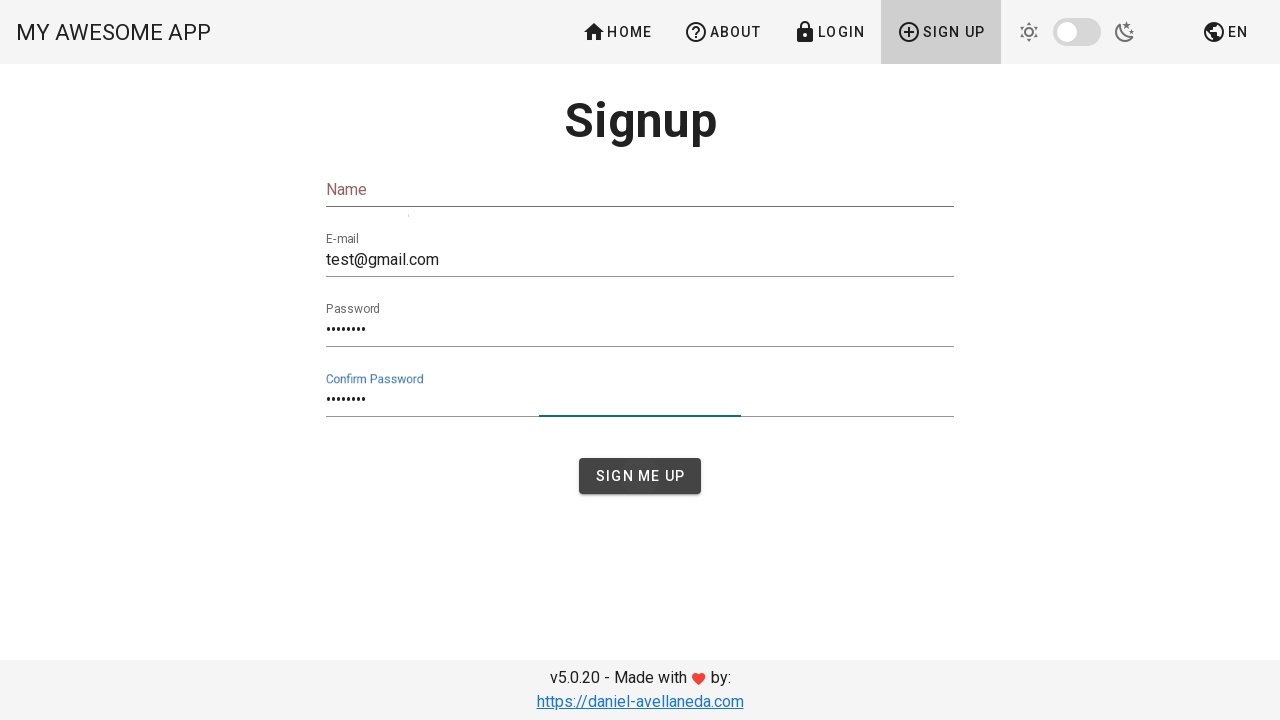

Located error message element for required field validation
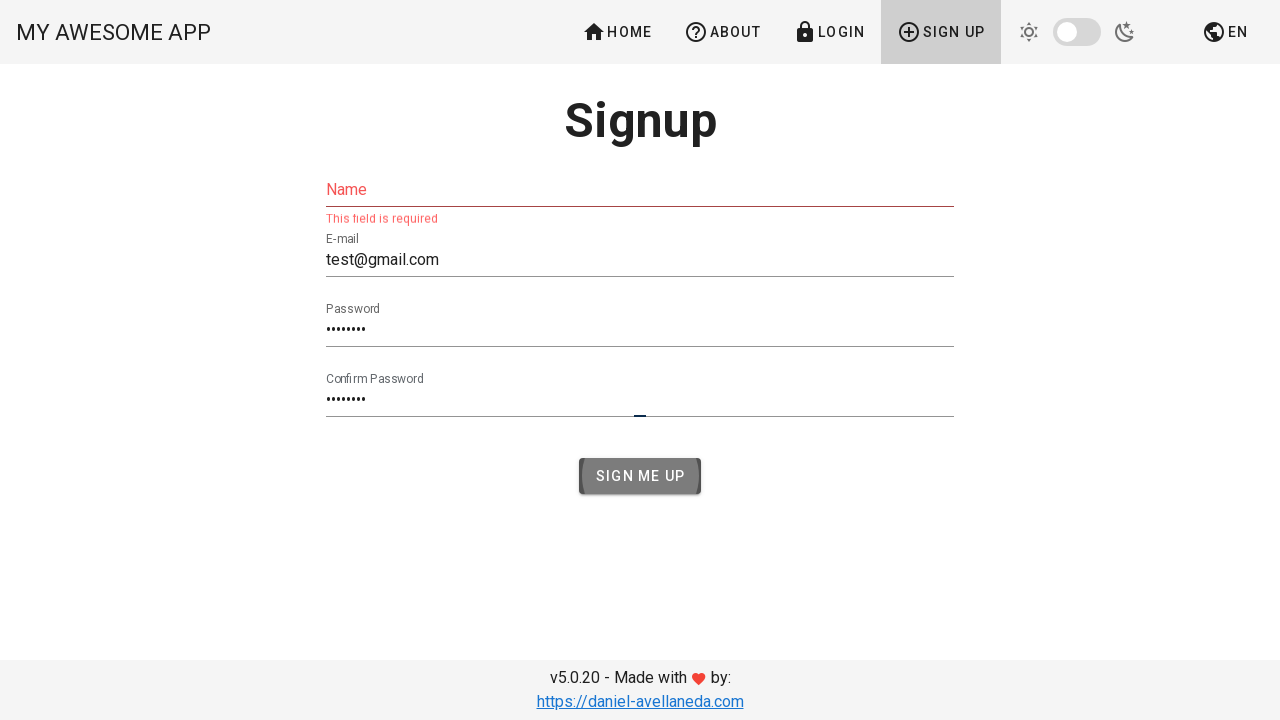

Verified error message displays 'This field is required' for blank name field
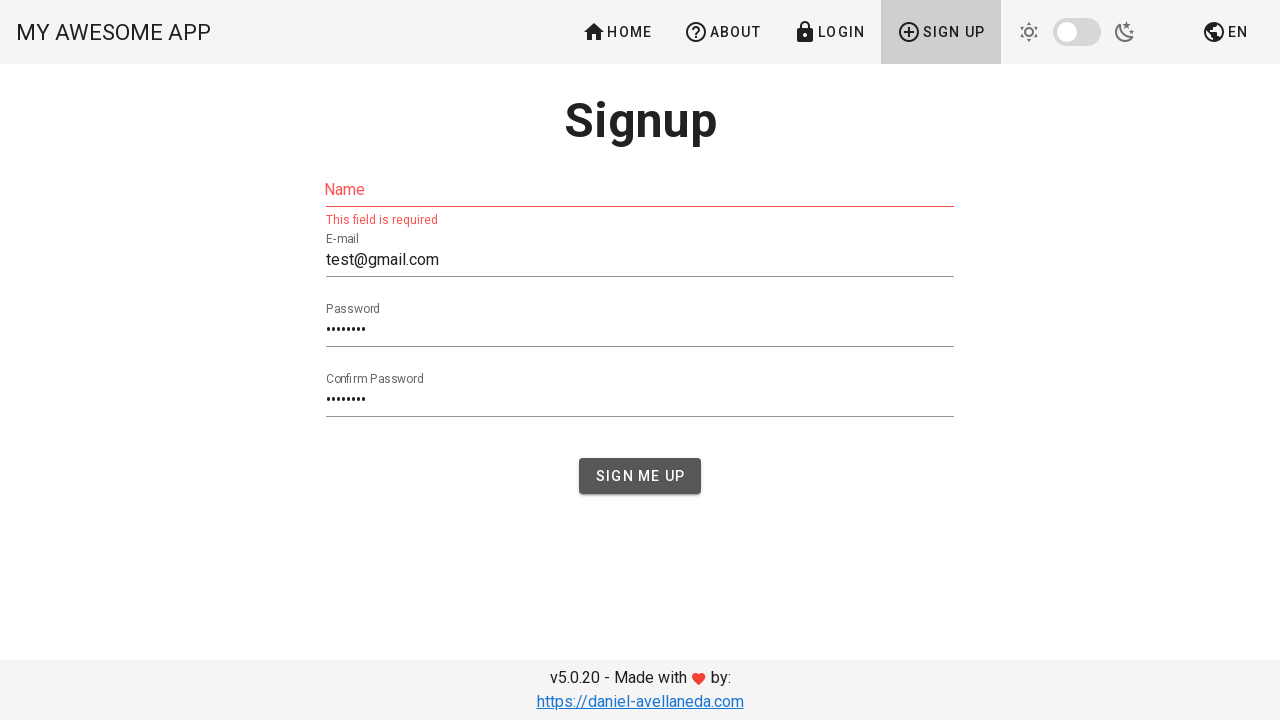

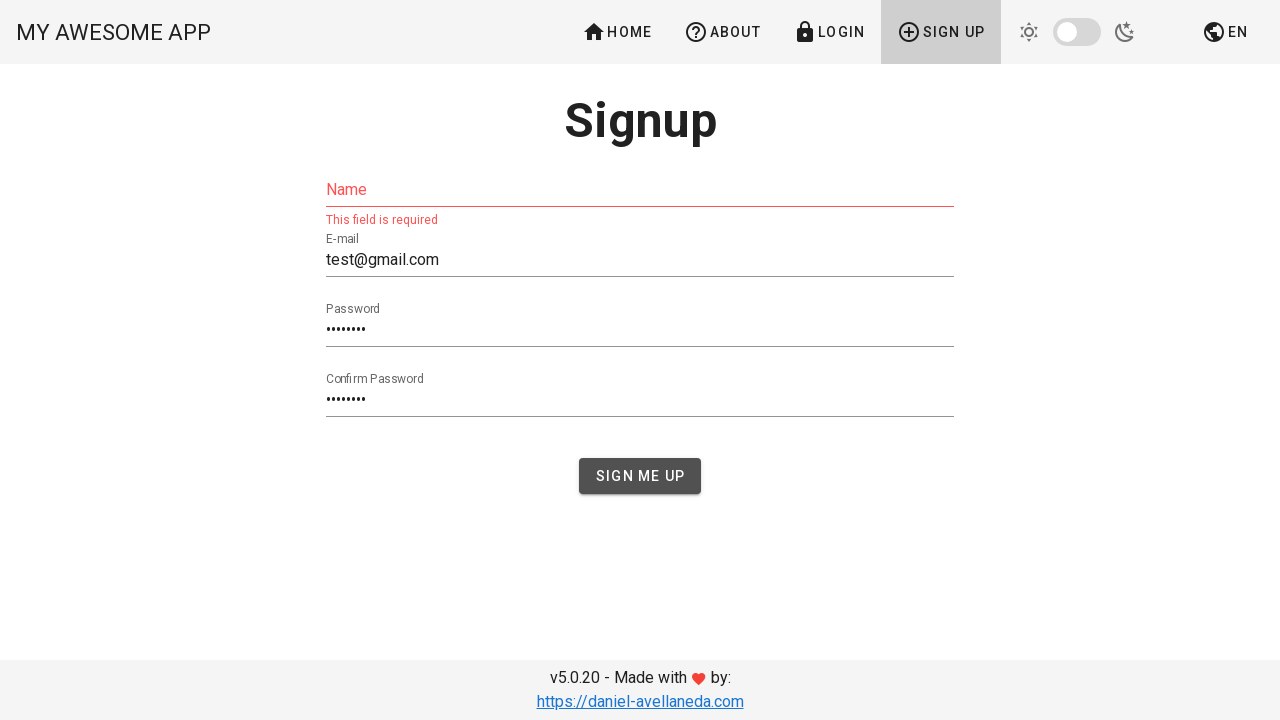